Tests that the input field accepts various characters including English, Korean, numbers, and special characters

Starting URL: https://demo.playwright.dev/todomvc

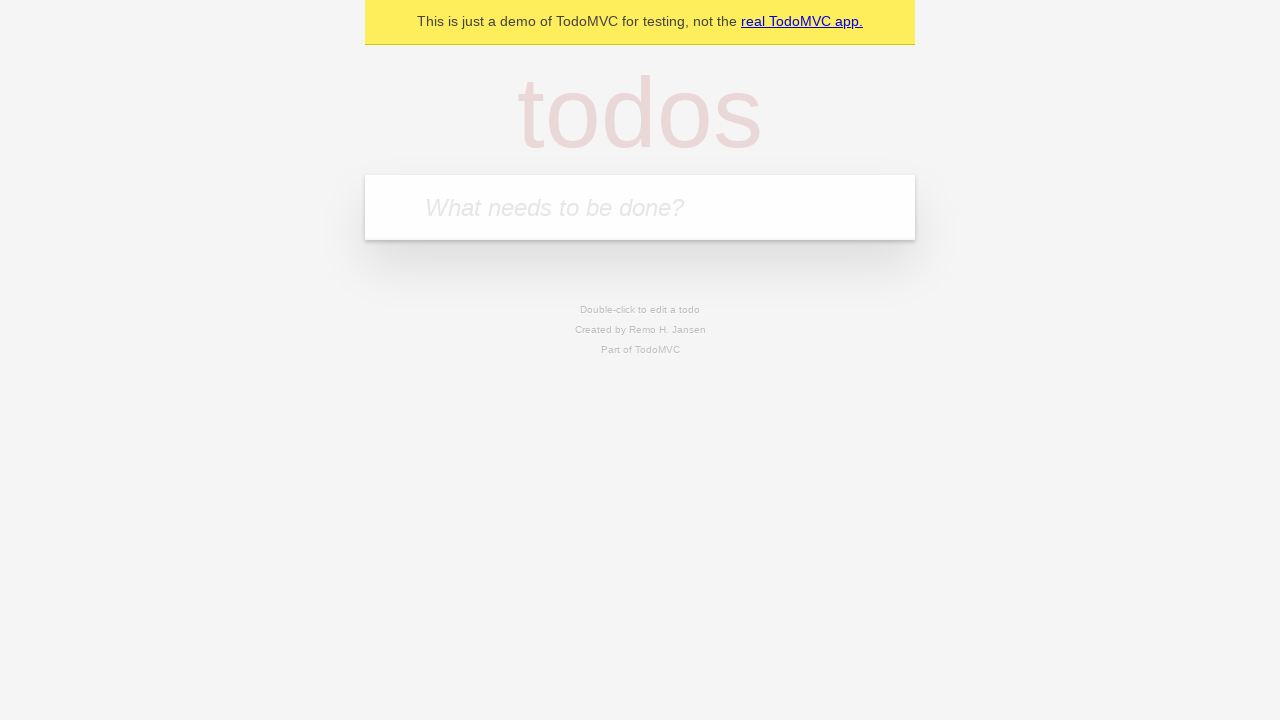

Filled input field with mixed characters: English uppercase/lowercase, Korean, numbers, special characters, and spaces on internal:attr=[placeholder="What needs to be done?"i]
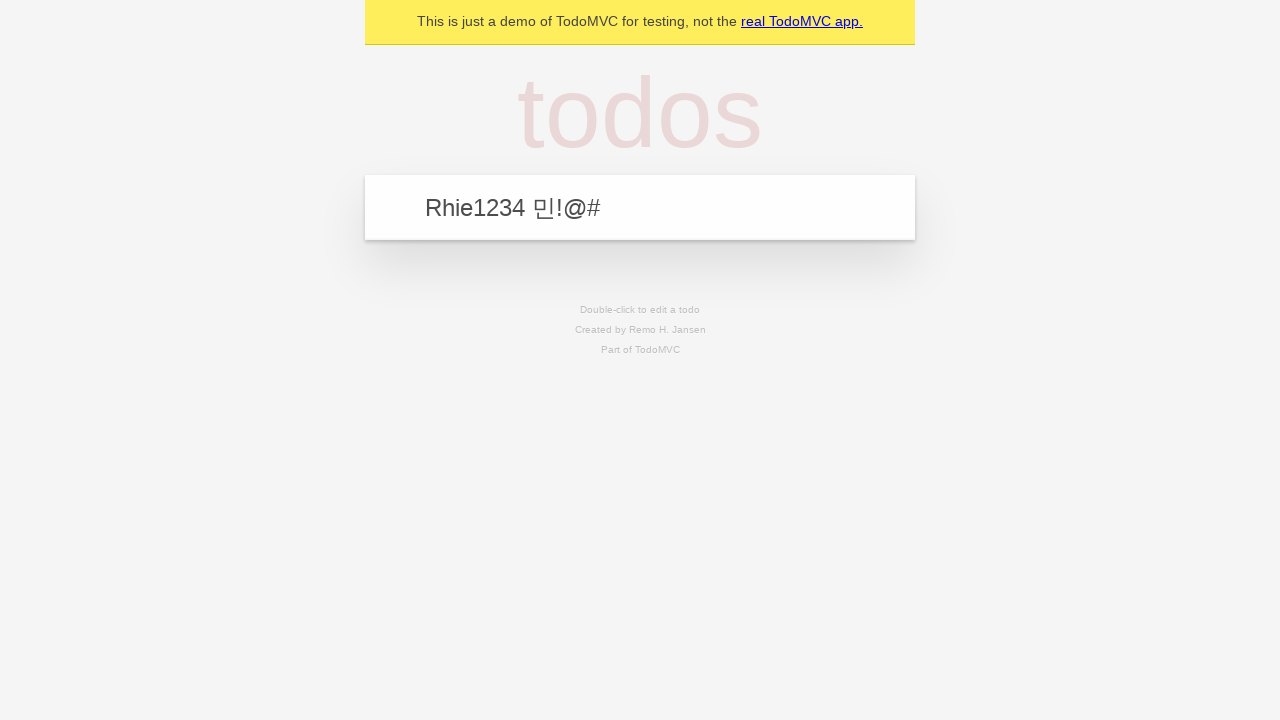

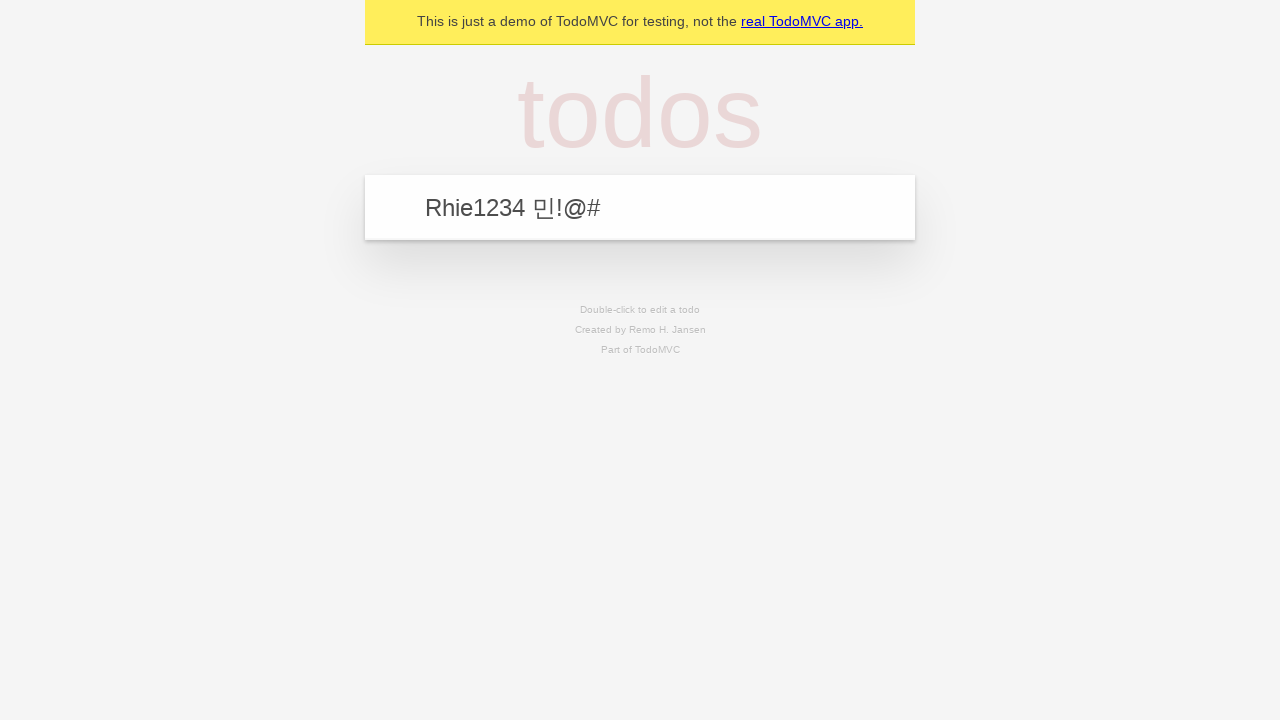